Verifies that the Python.org homepage title matches the expected value

Starting URL: https://www.python.org

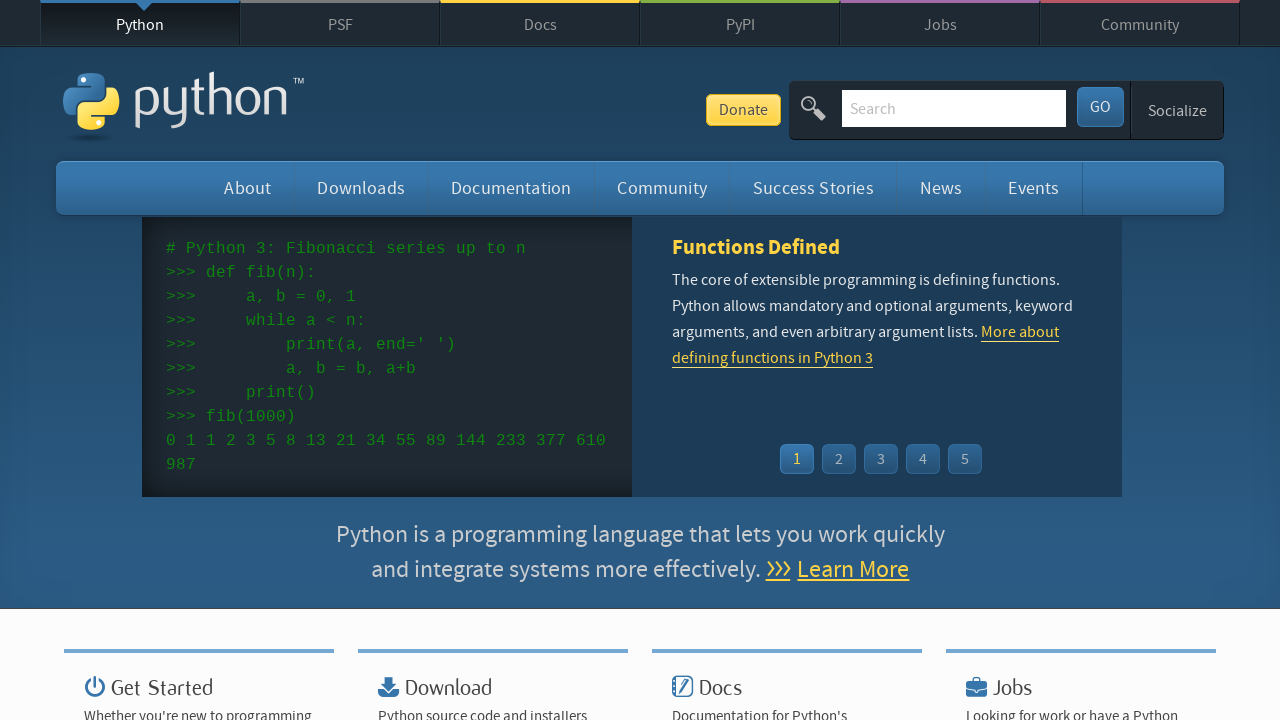

Navigated to https://www.python.org
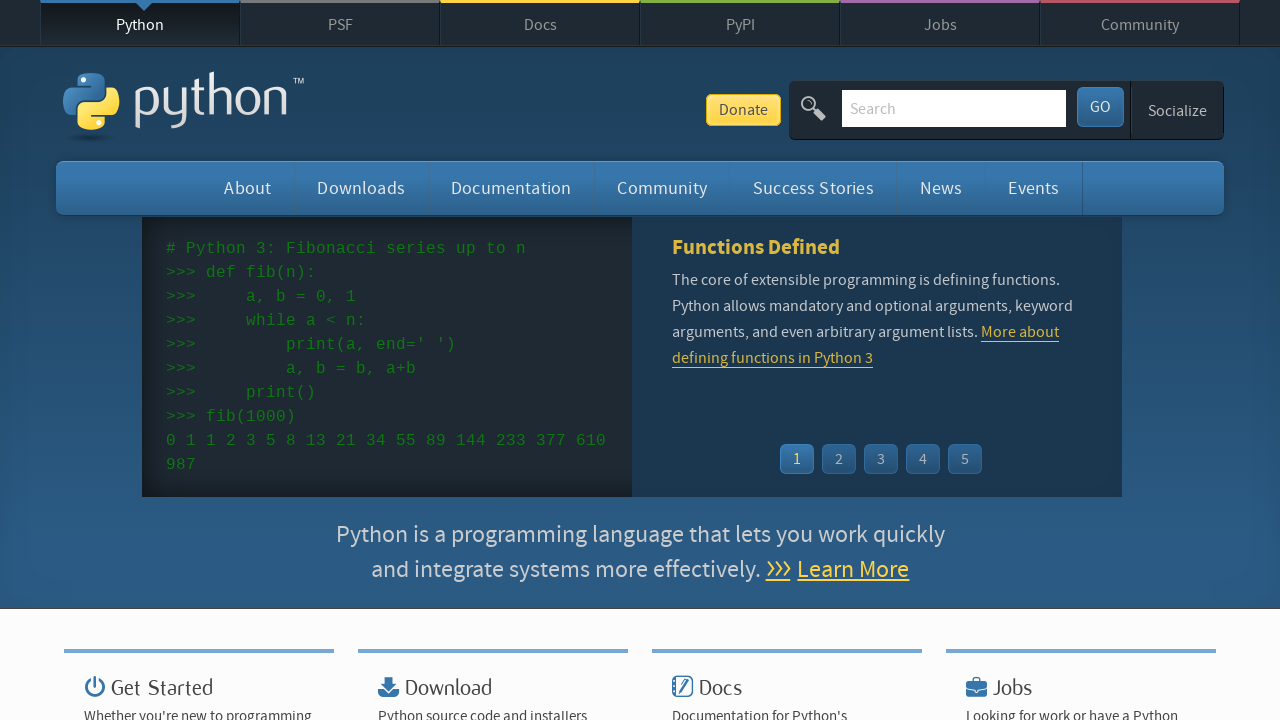

Verified that page title contains 'Python'
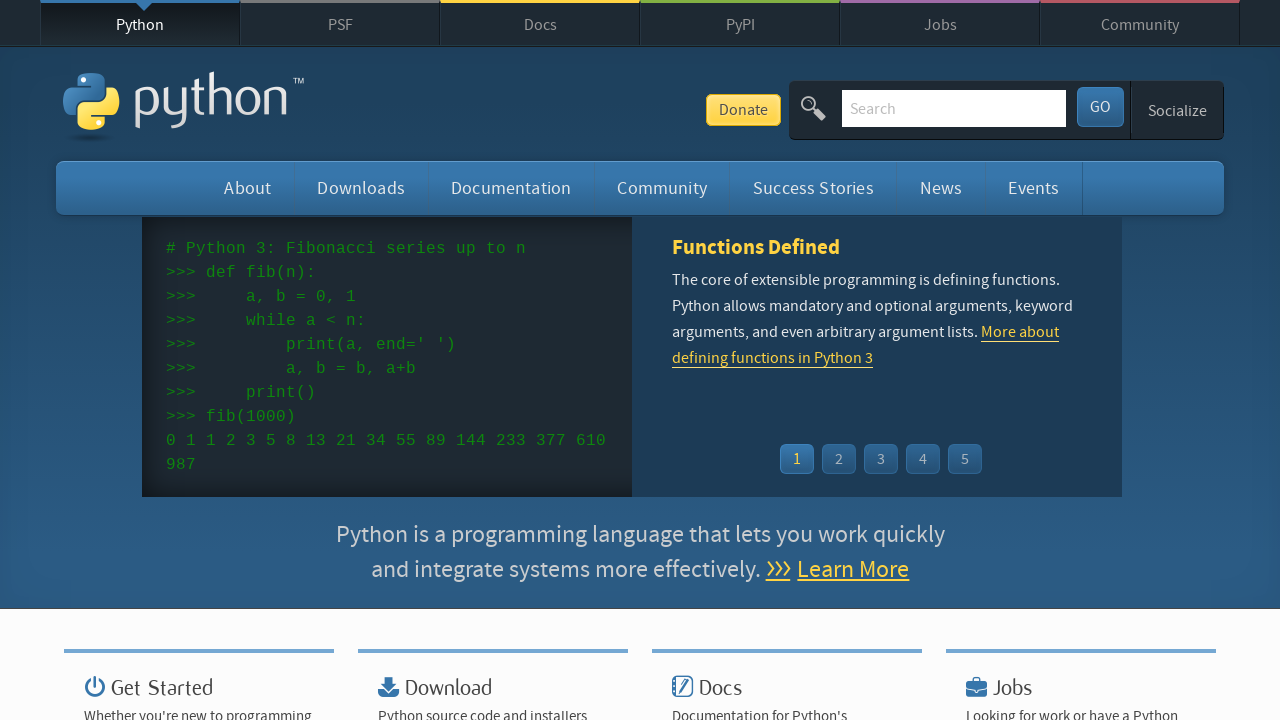

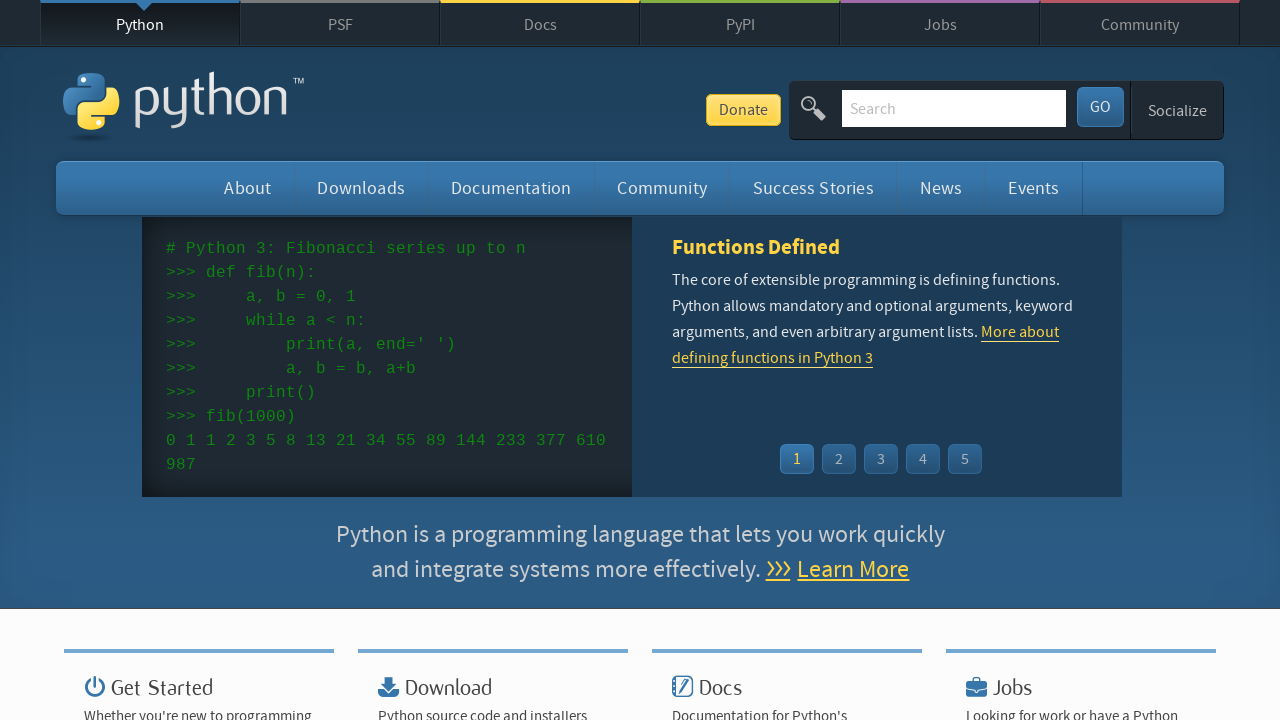